Tests handling JavaScript confirm dialog by clicking a button to trigger the alert, then dismissing (canceling) the confirm dialog

Starting URL: https://the-internet.herokuapp.com/javascript_alerts

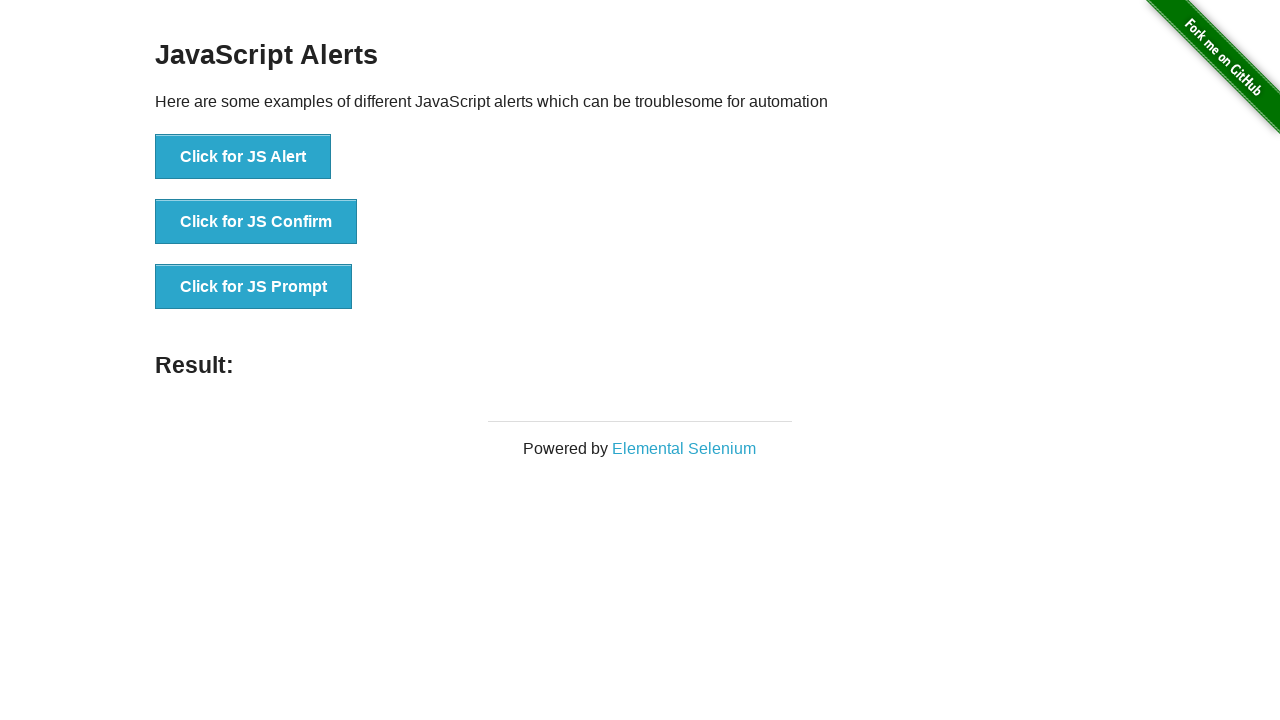

Clicked 'Click for JS Confirm' button to trigger dialog at (256, 222) on xpath=//button[normalize-space()='Click for JS Confirm']
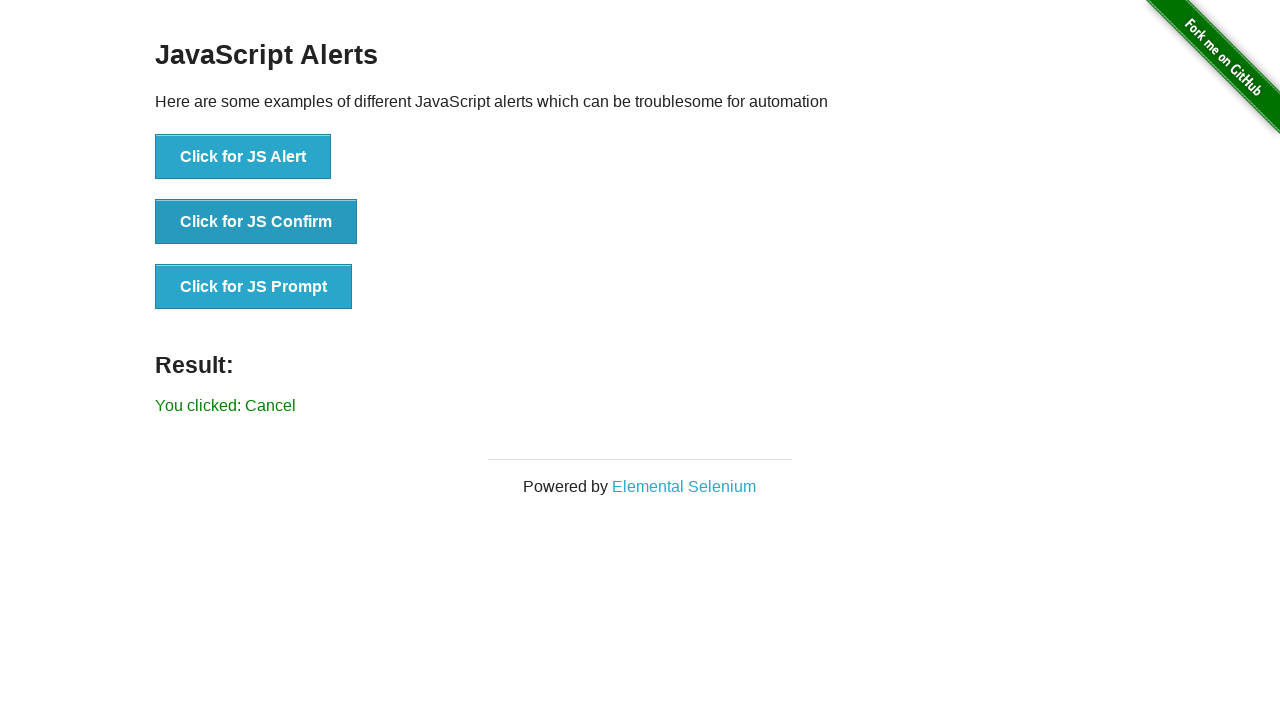

Set up dialog handler to dismiss confirm dialog
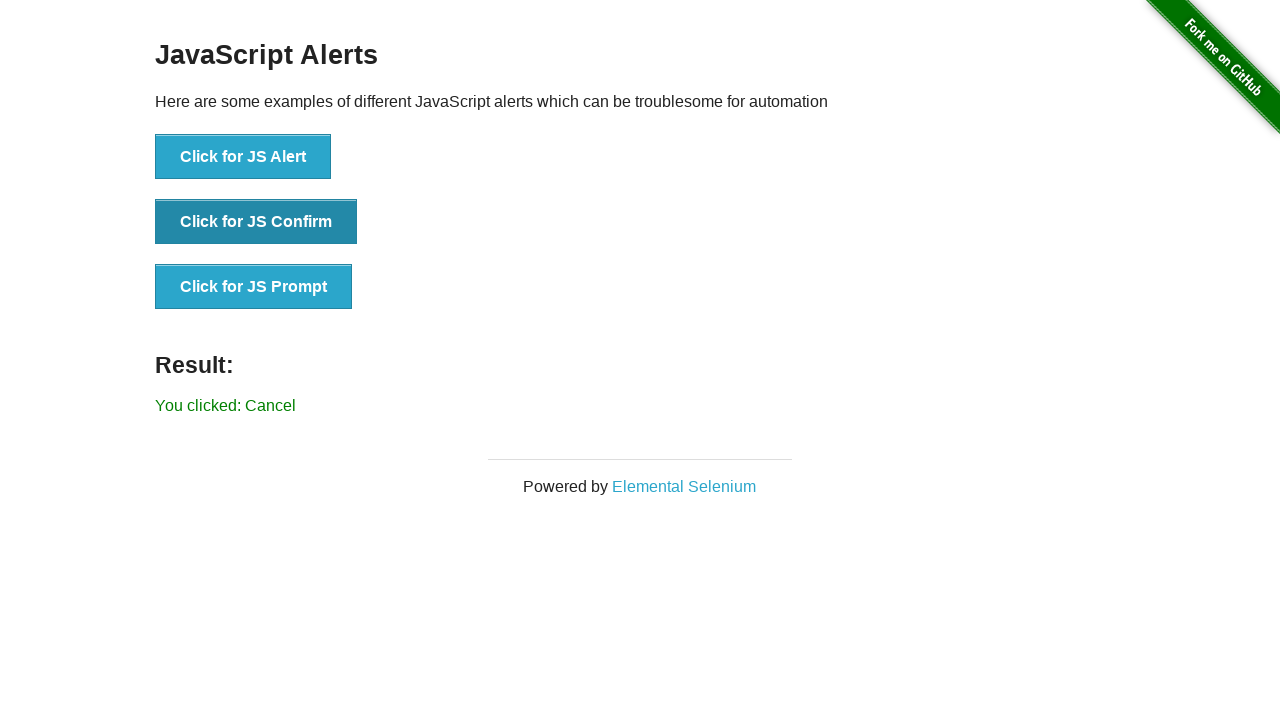

Clicked 'Click for JS Confirm' button again to trigger and handle the dialog at (256, 222) on xpath=//button[normalize-space()='Click for JS Confirm']
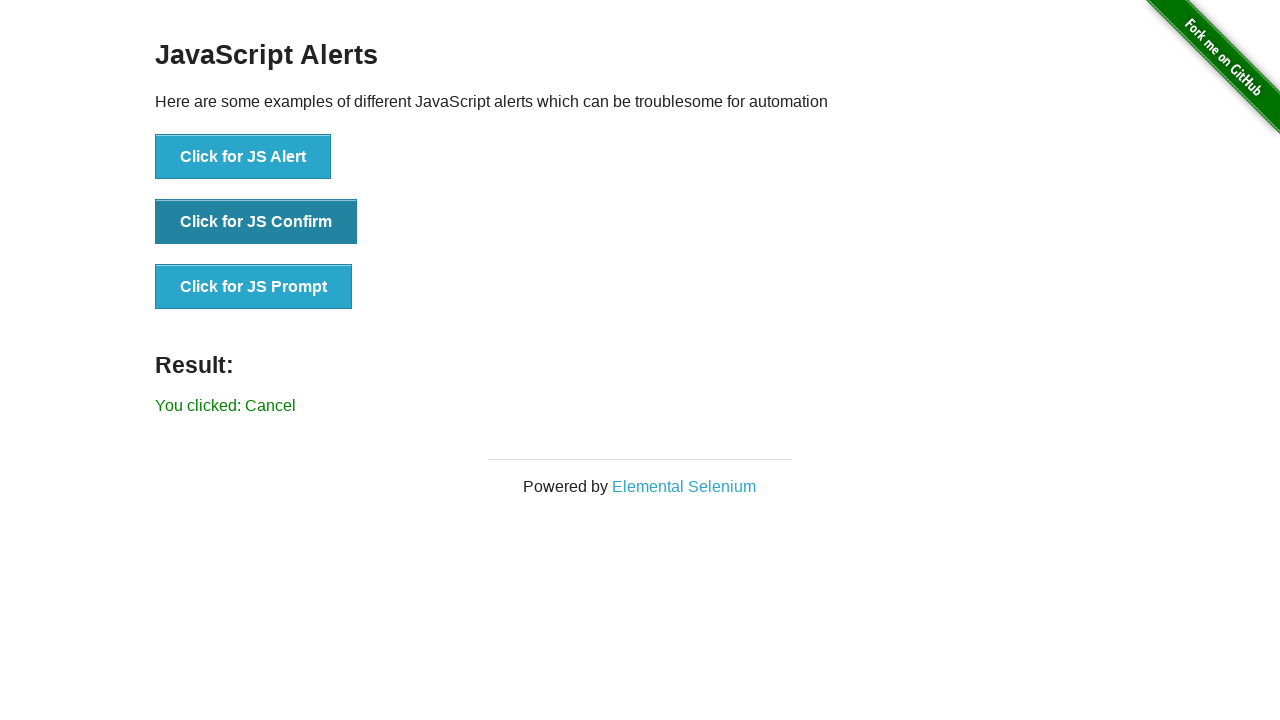

Result text appeared, confirming dialog was dismissed
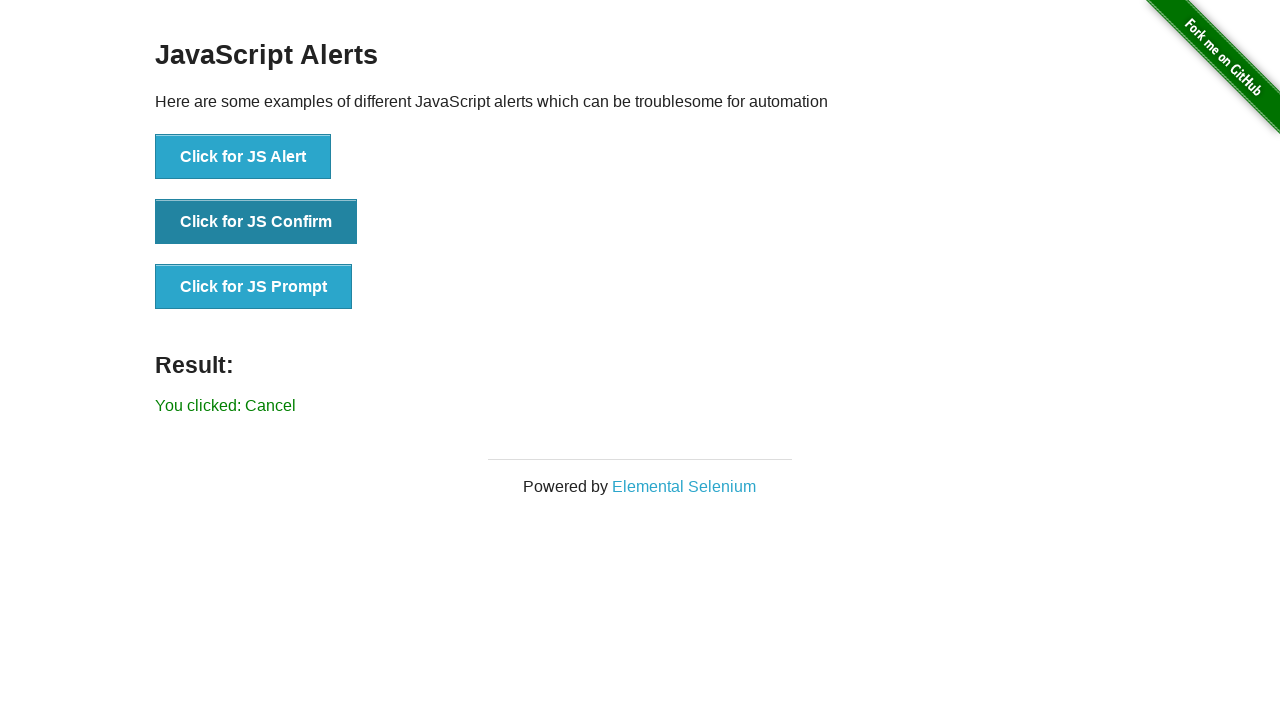

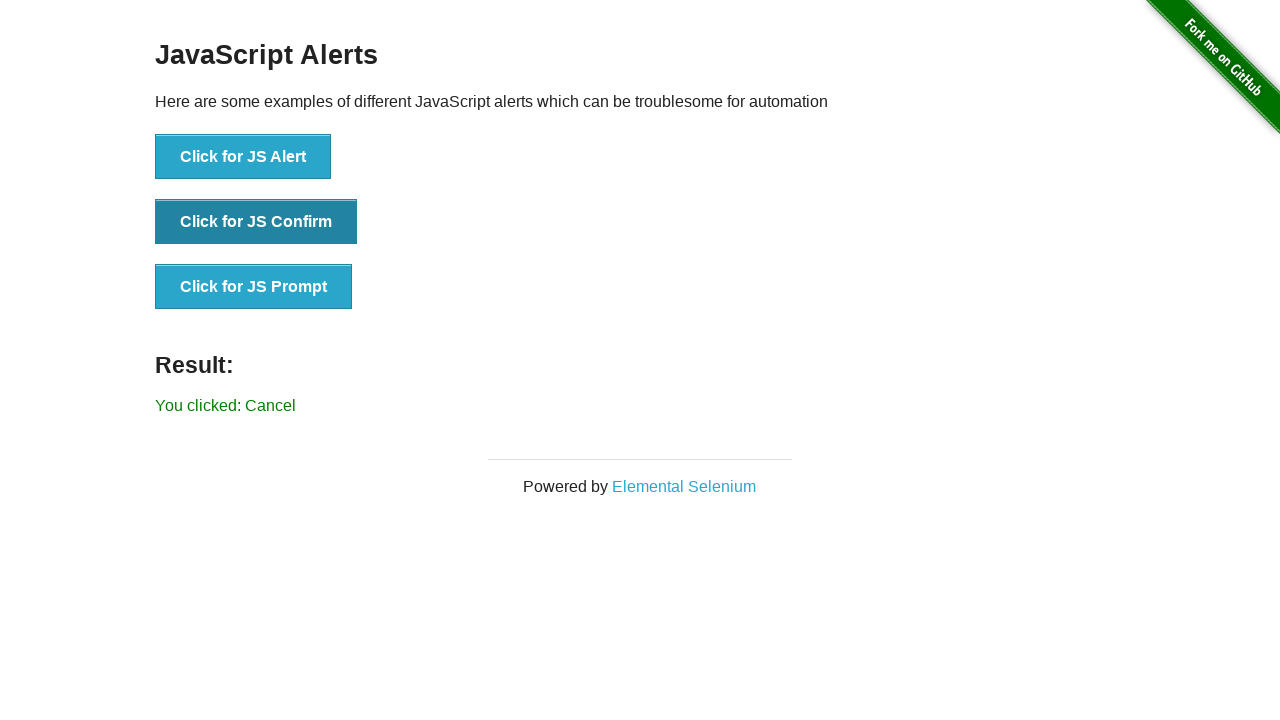